Tests JavaScript scrolling functionality by scrolling to different elements (Home link and CYDEO link) on a large page using scrollIntoView.

Starting URL: https://practice.cydeo.com/large

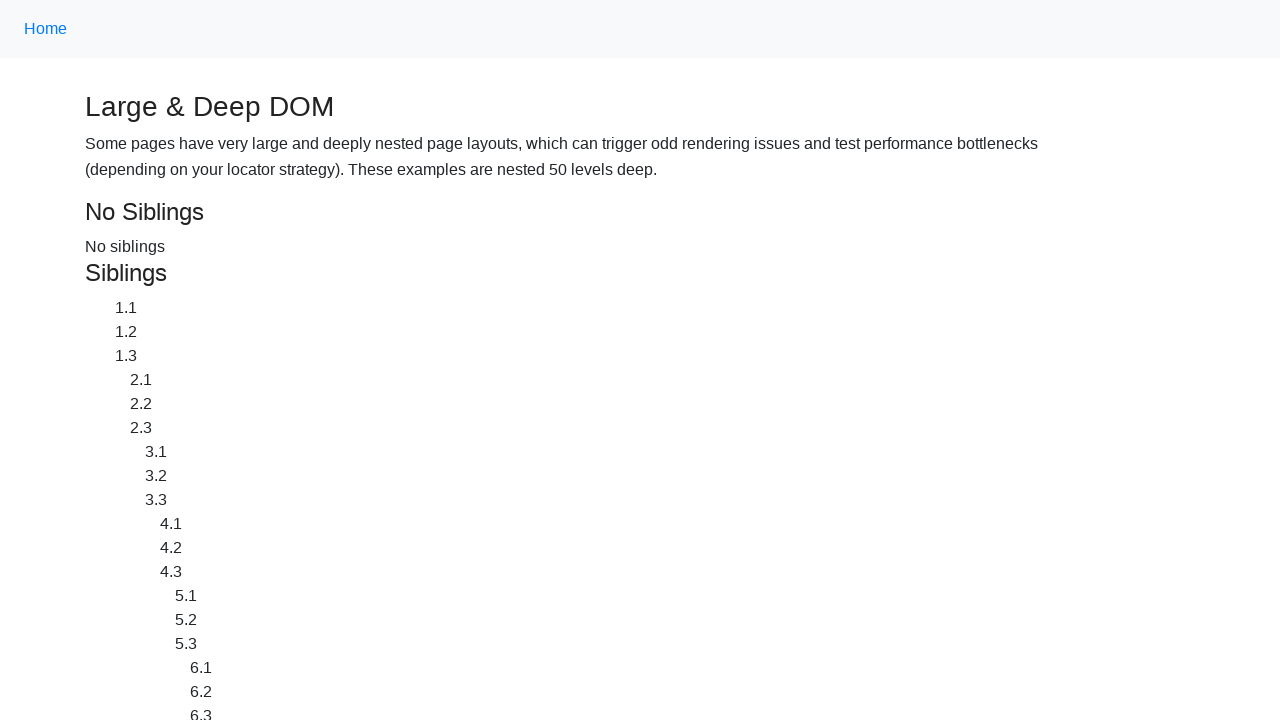

Located the Home link element
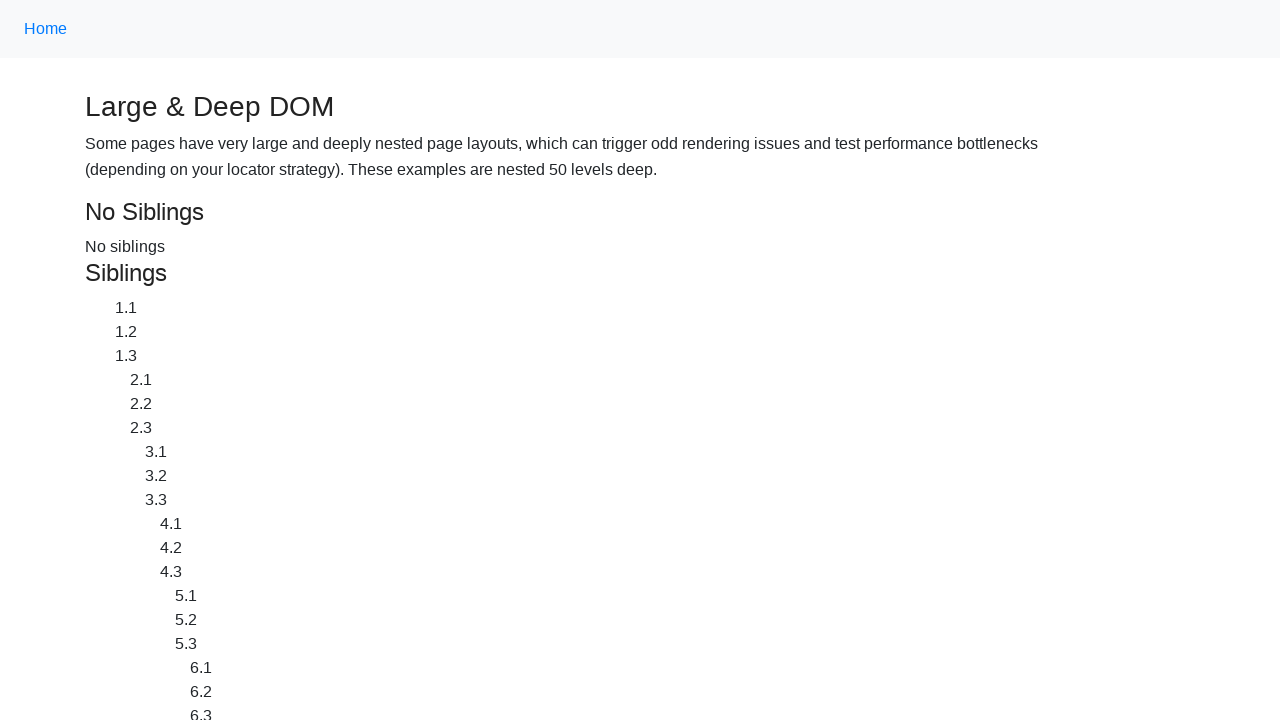

Located the CYDEO link element
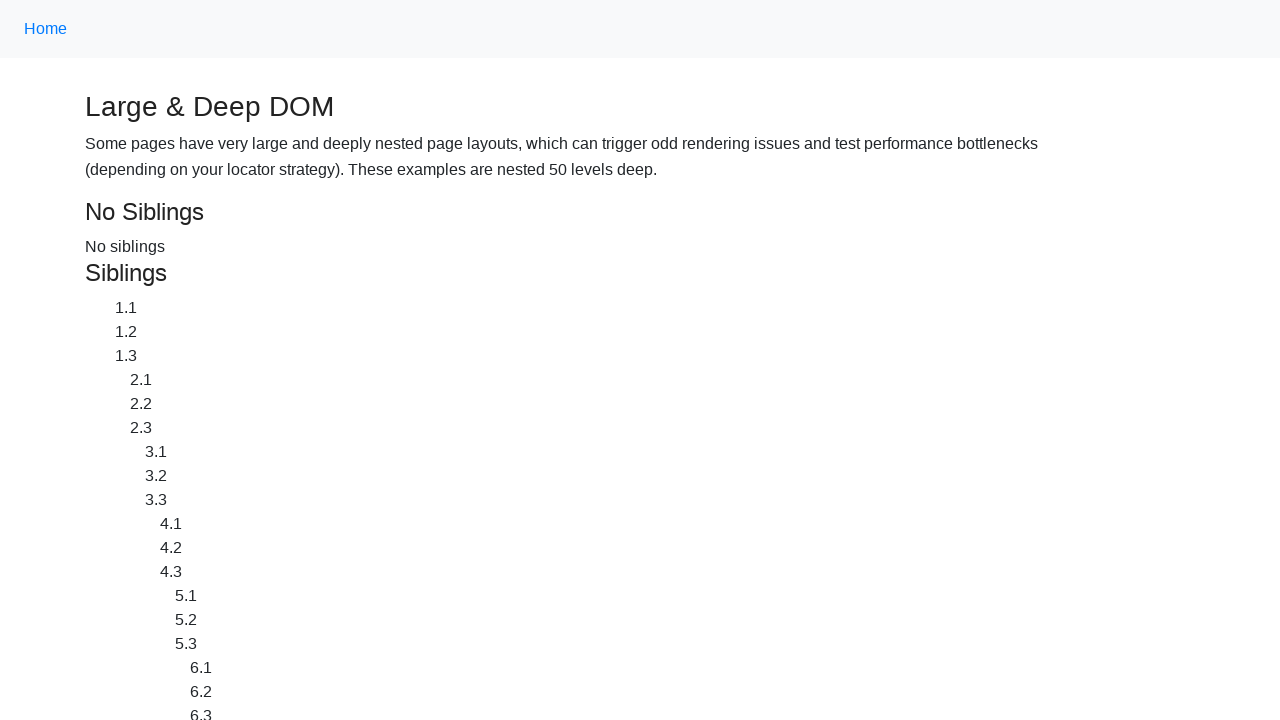

Scrolled Home link into view using scrollIntoView
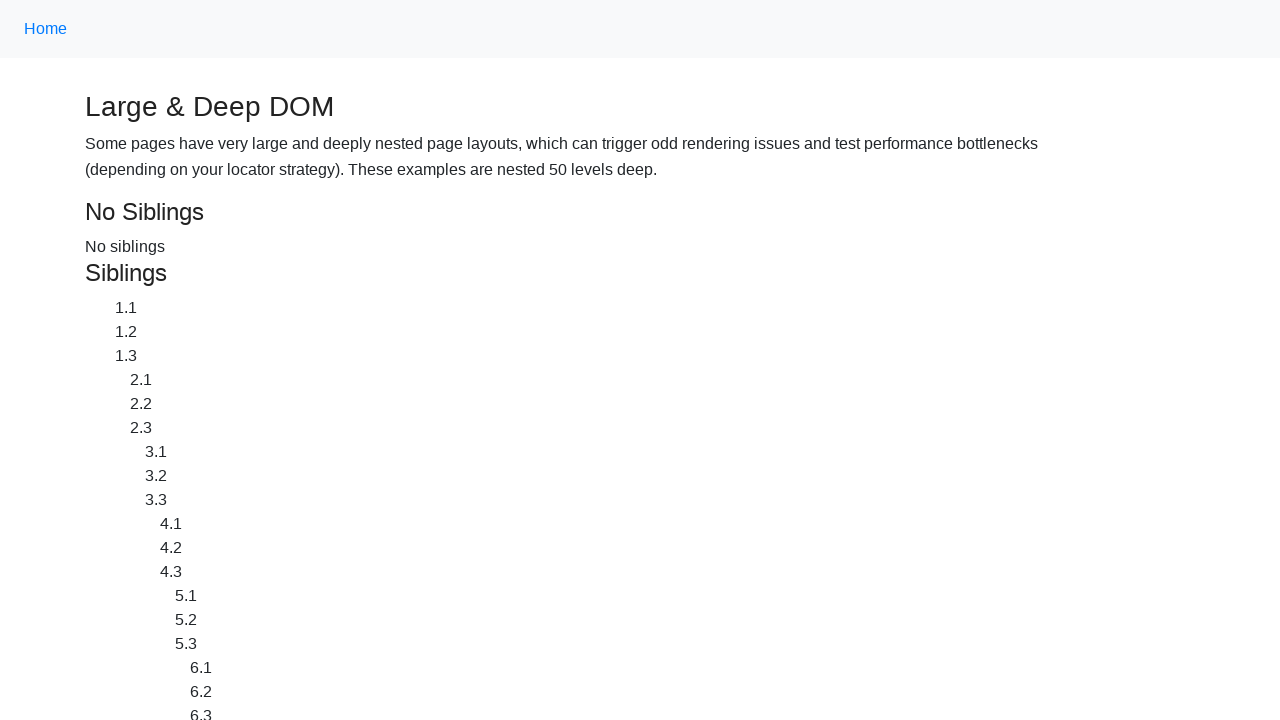

Scrolled CYDEO link into view using scrollIntoView
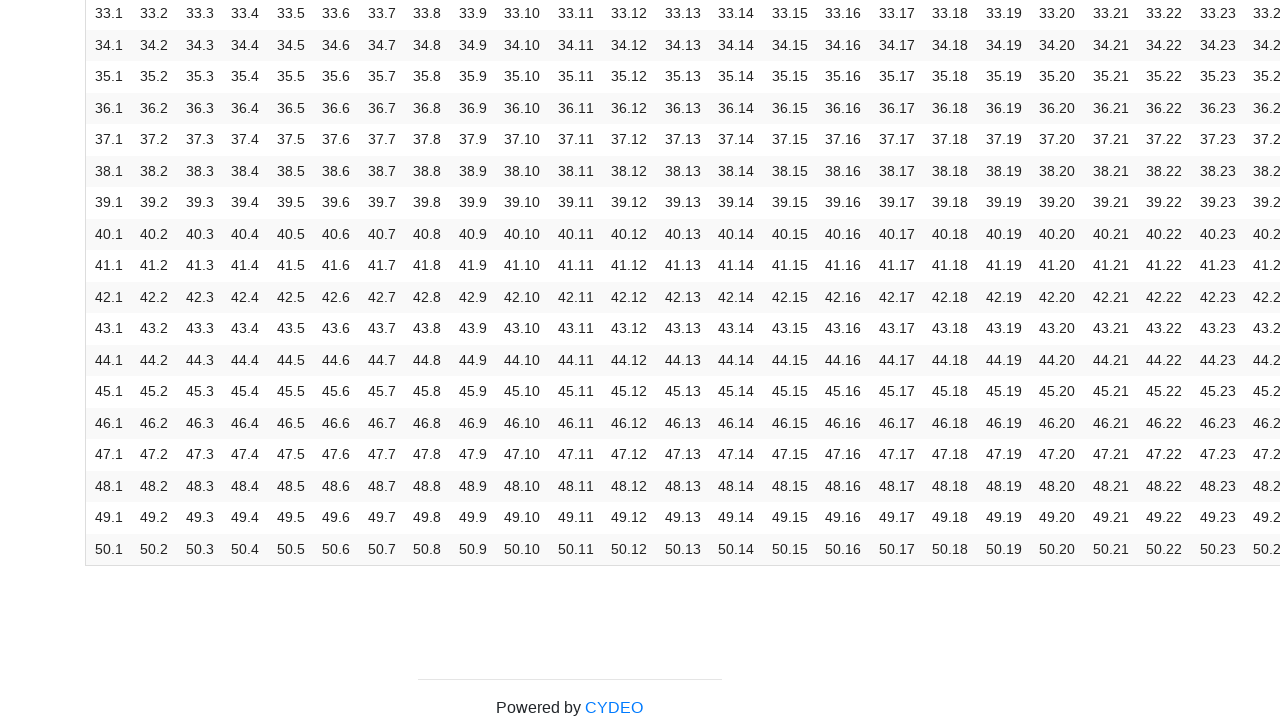

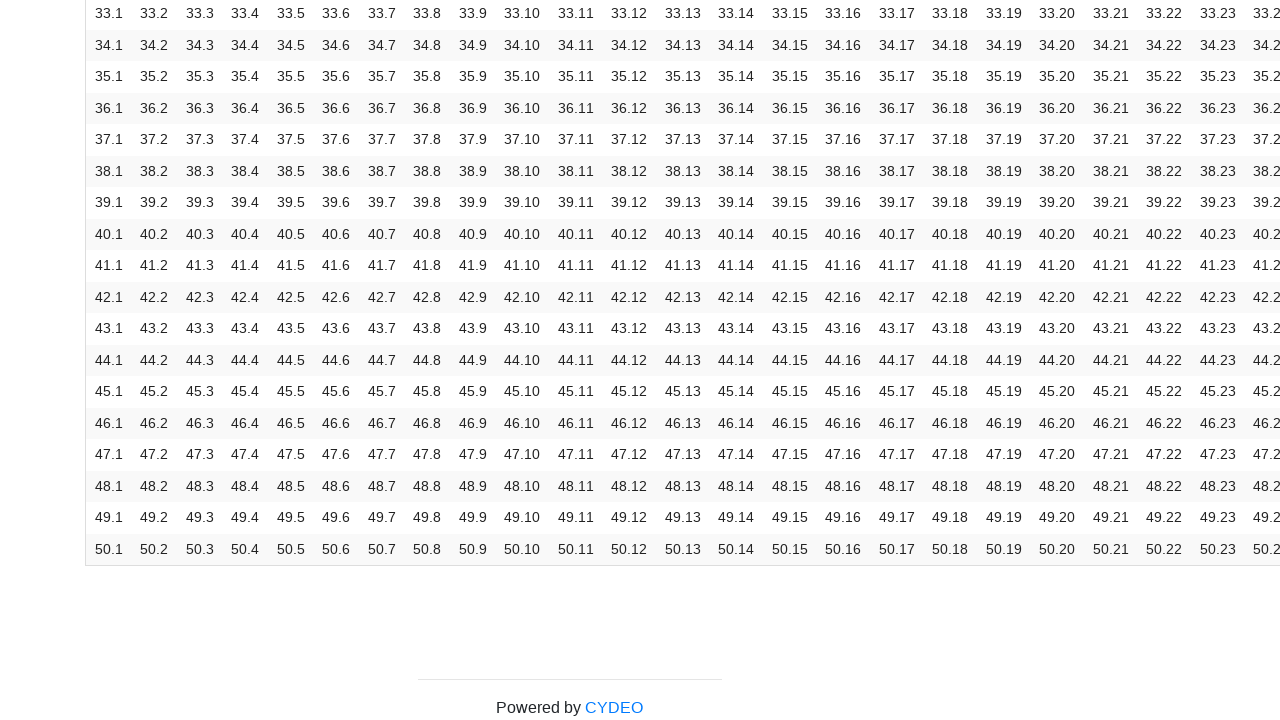